Tests dynamic loading functionality by clicking a Start button and waiting for dynamically loaded content to appear on the page.

Starting URL: http://the-internet.herokuapp.com/dynamic_loading/2

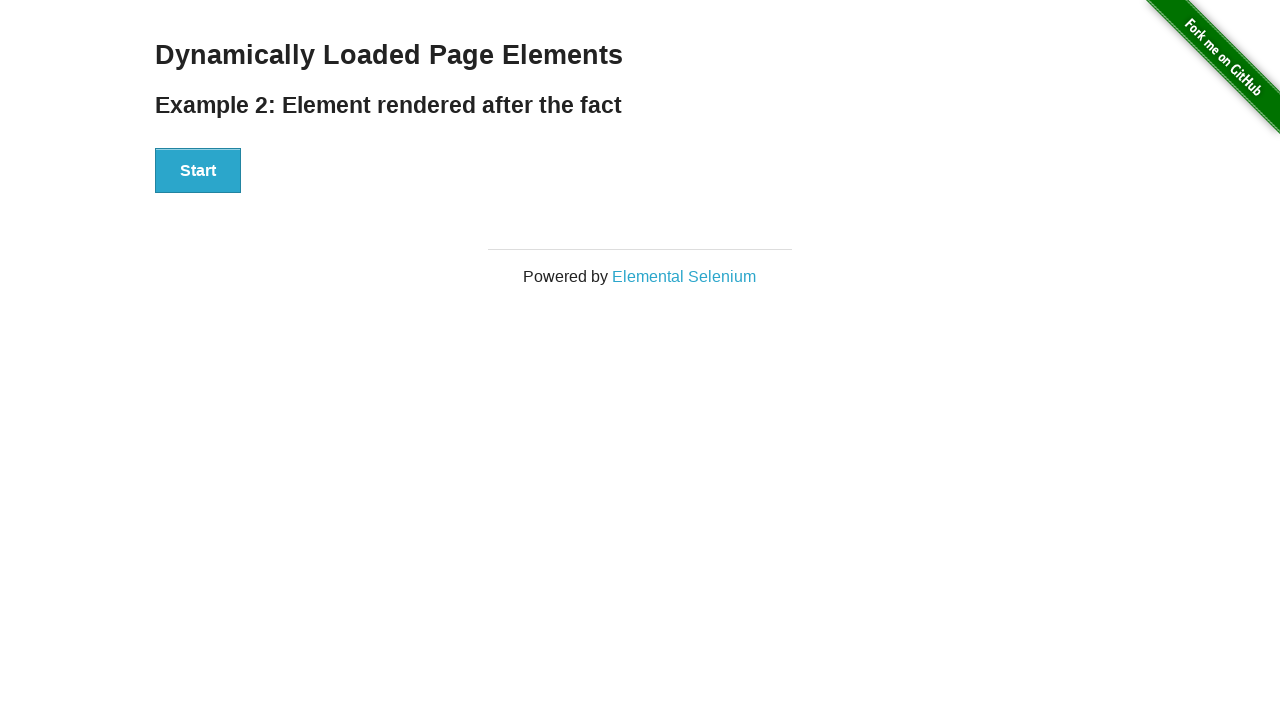

Clicked the Start button to initiate dynamic loading at (198, 171) on #start button
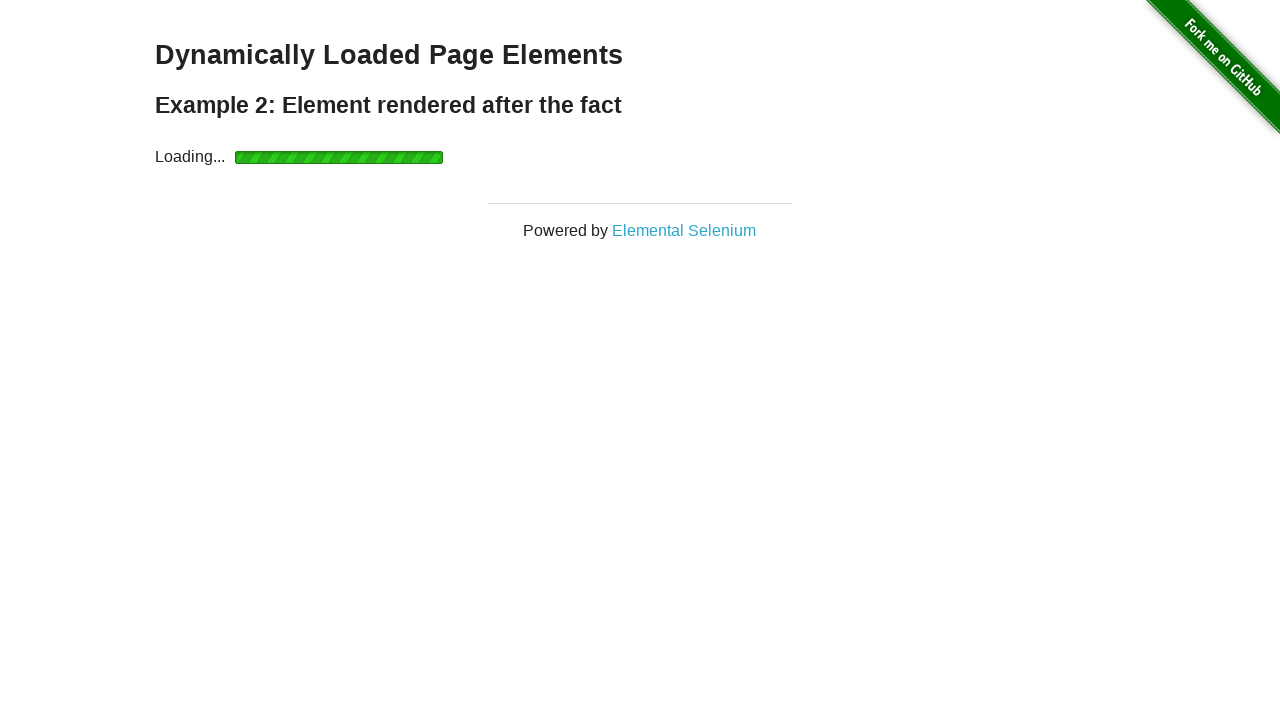

Waited for dynamically loaded finish element to become visible
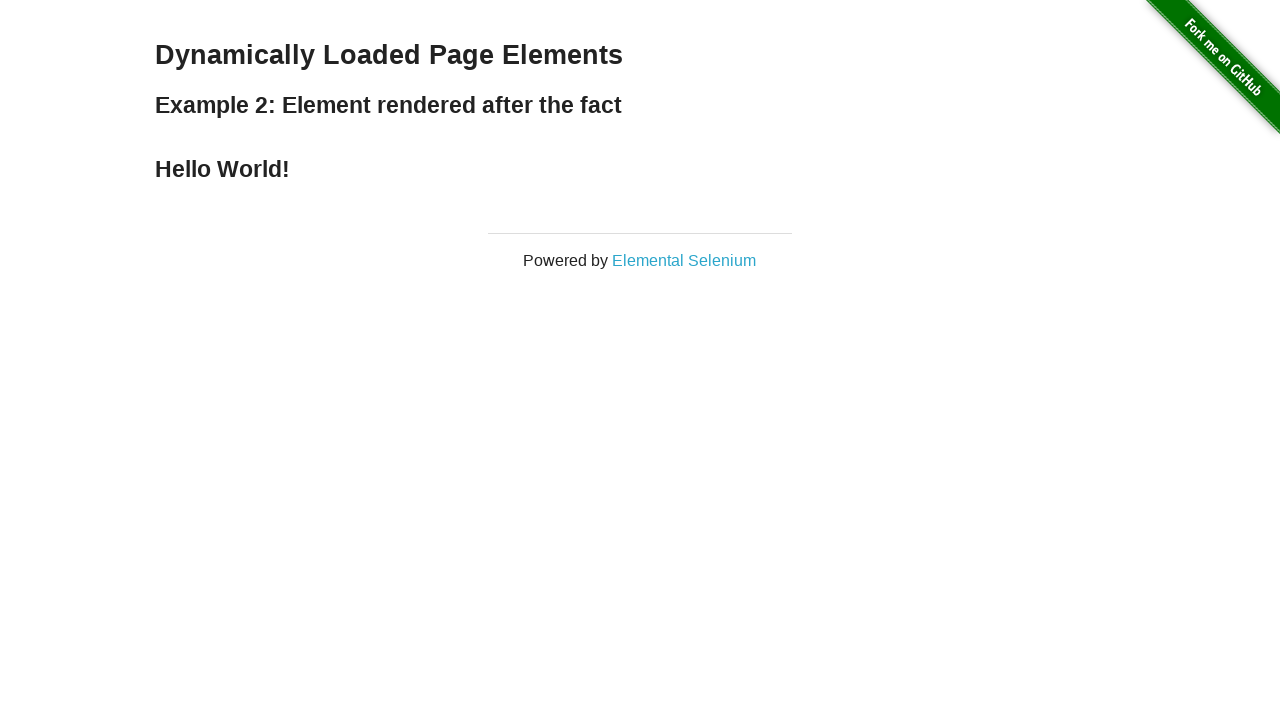

Verified that the finish element is visible on the page
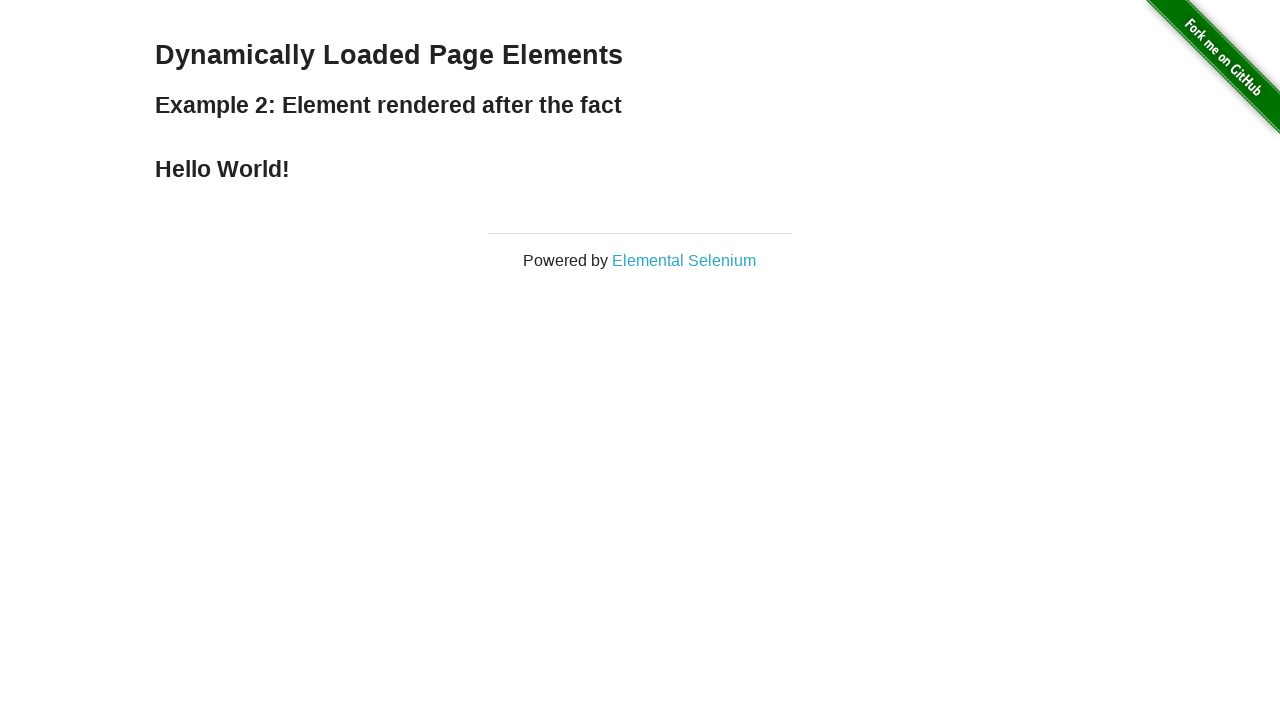

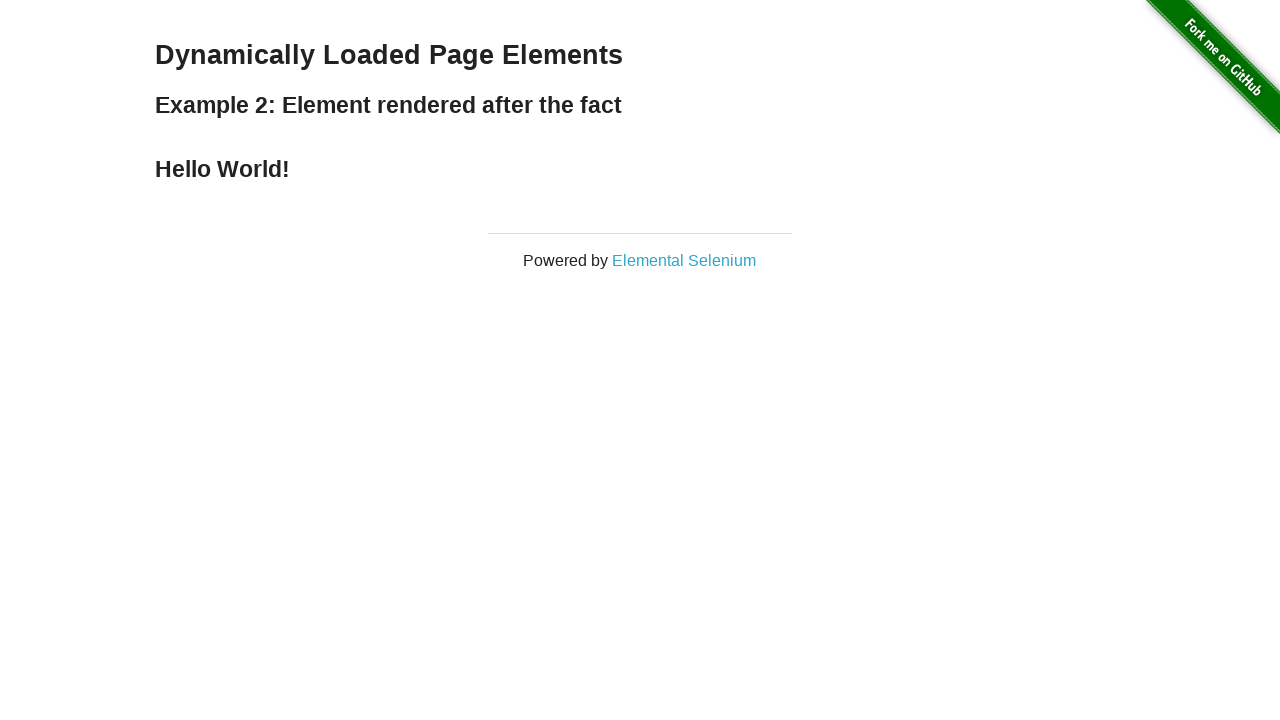